Tests calendar date picker functionality by selecting a specific date (June 15, 2027) through the calendar navigation interface and verifying the selected values

Starting URL: https://rahulshettyacademy.com/seleniumPractise/#/offers

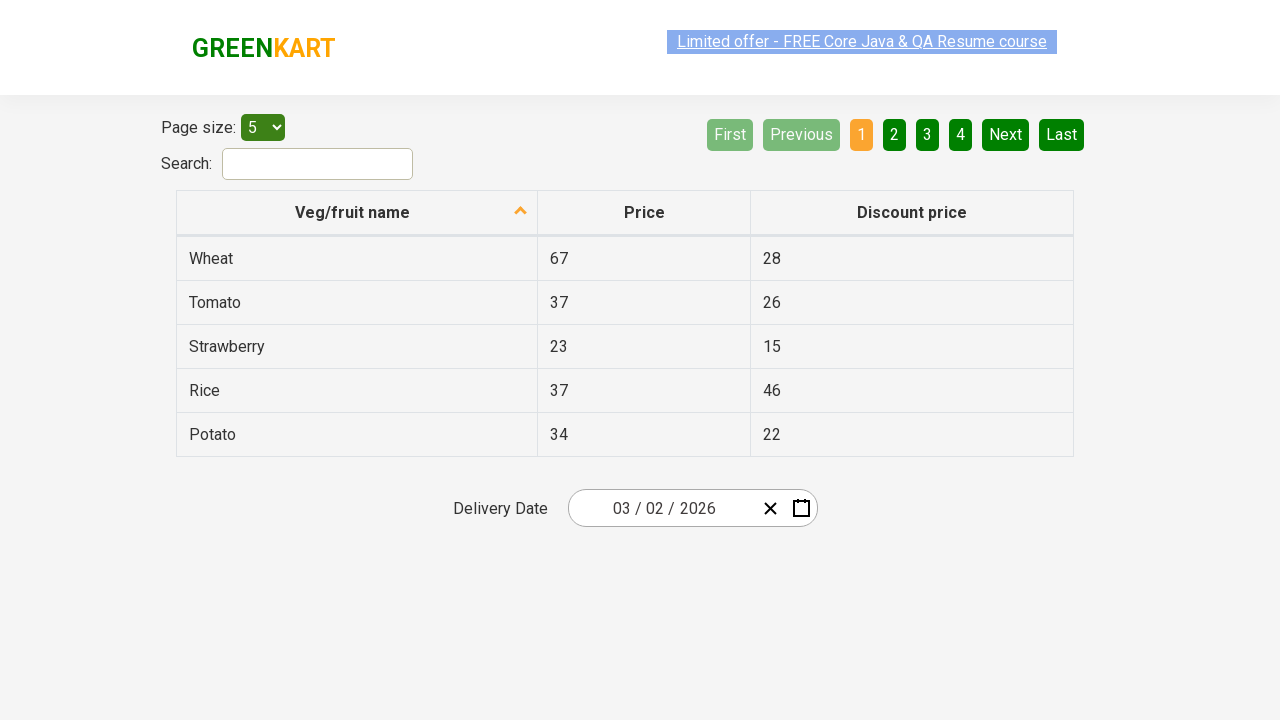

Waited 5 seconds for page to load
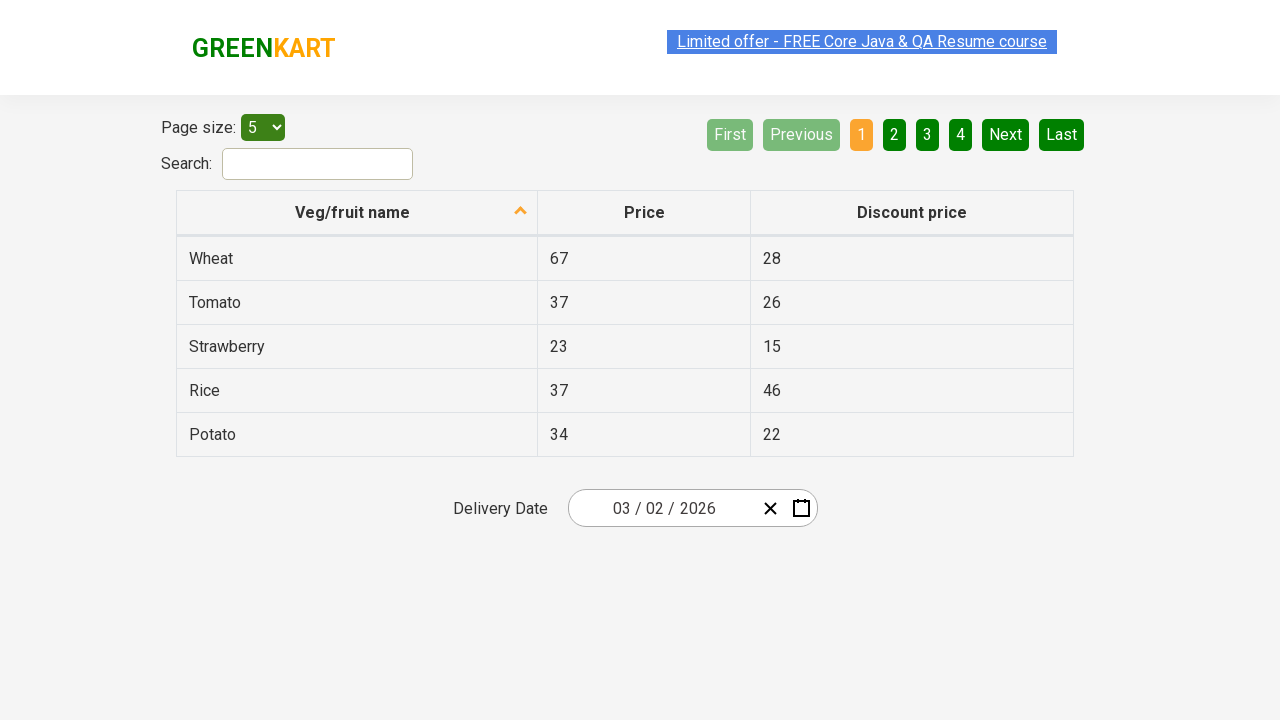

Clicked date picker input group to open calendar at (662, 508) on .react-date-picker__inputGroup
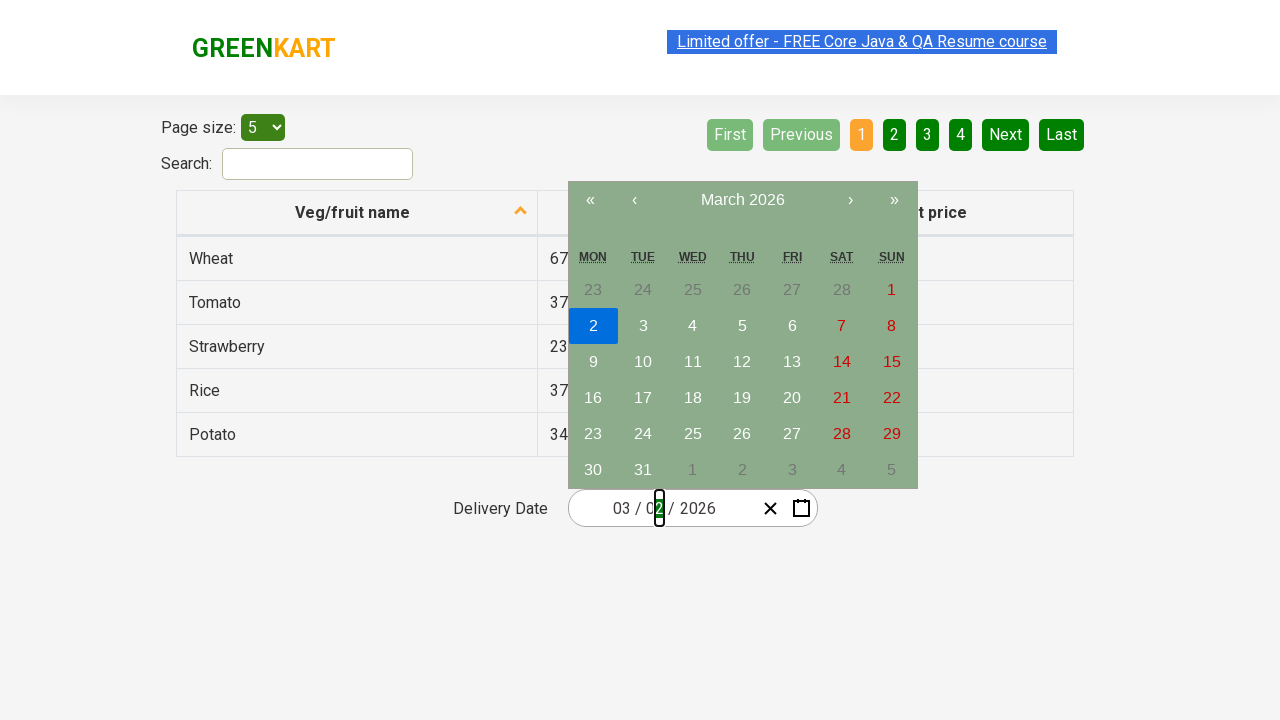

Clicked calendar navigation label (1st click) to navigate to month view at (742, 200) on .react-calendar__navigation__label
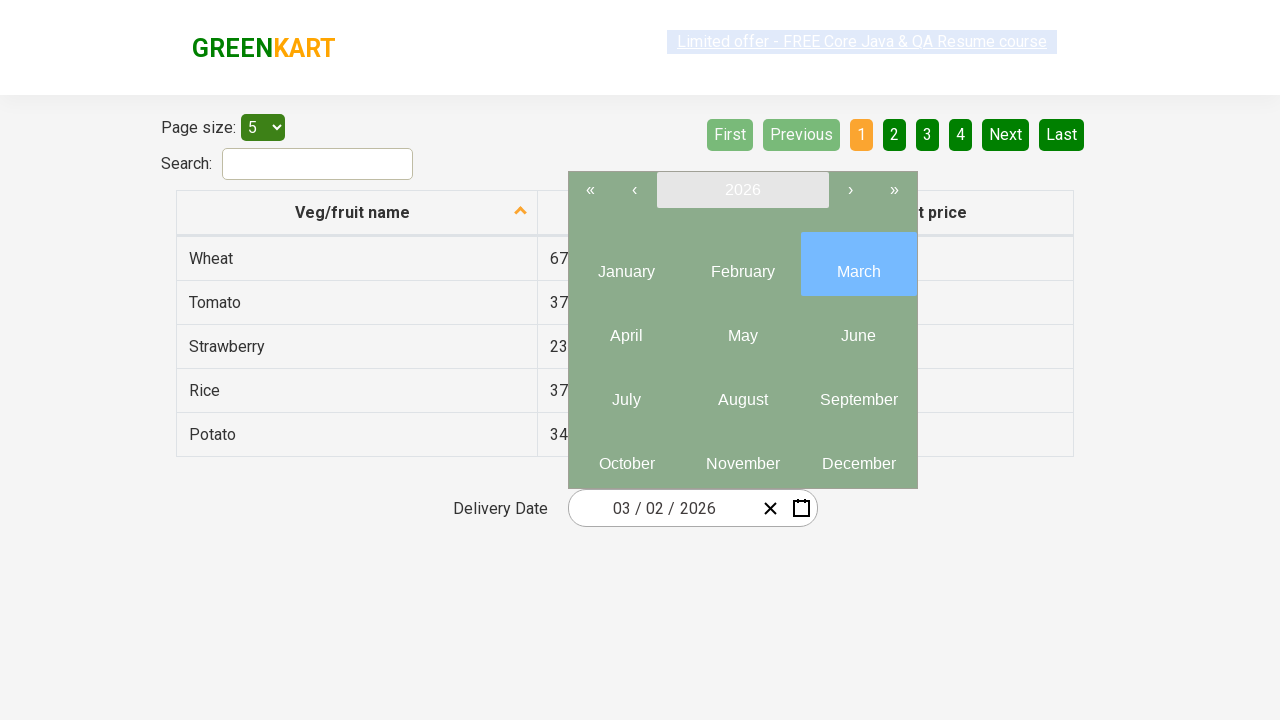

Clicked calendar navigation label (2nd click) to navigate to year view at (742, 190) on .react-calendar__navigation__label
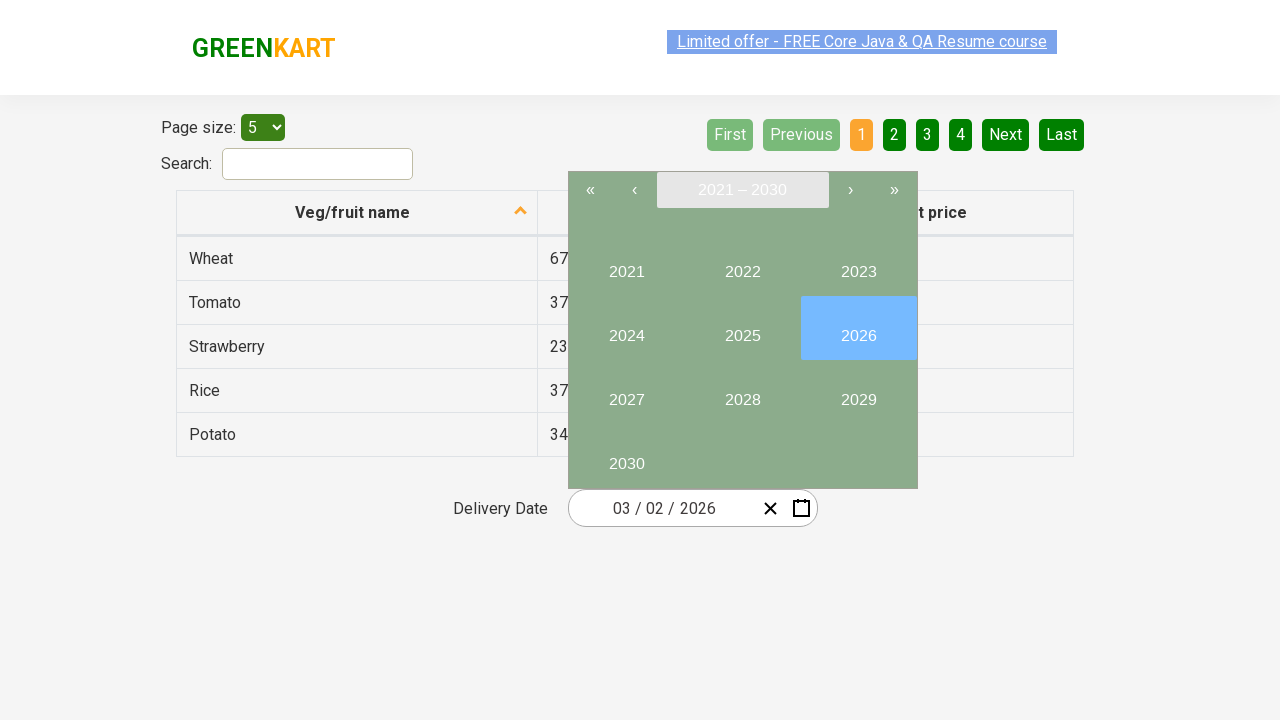

Selected year 2027 from year view at (626, 392) on button:has-text('2027')
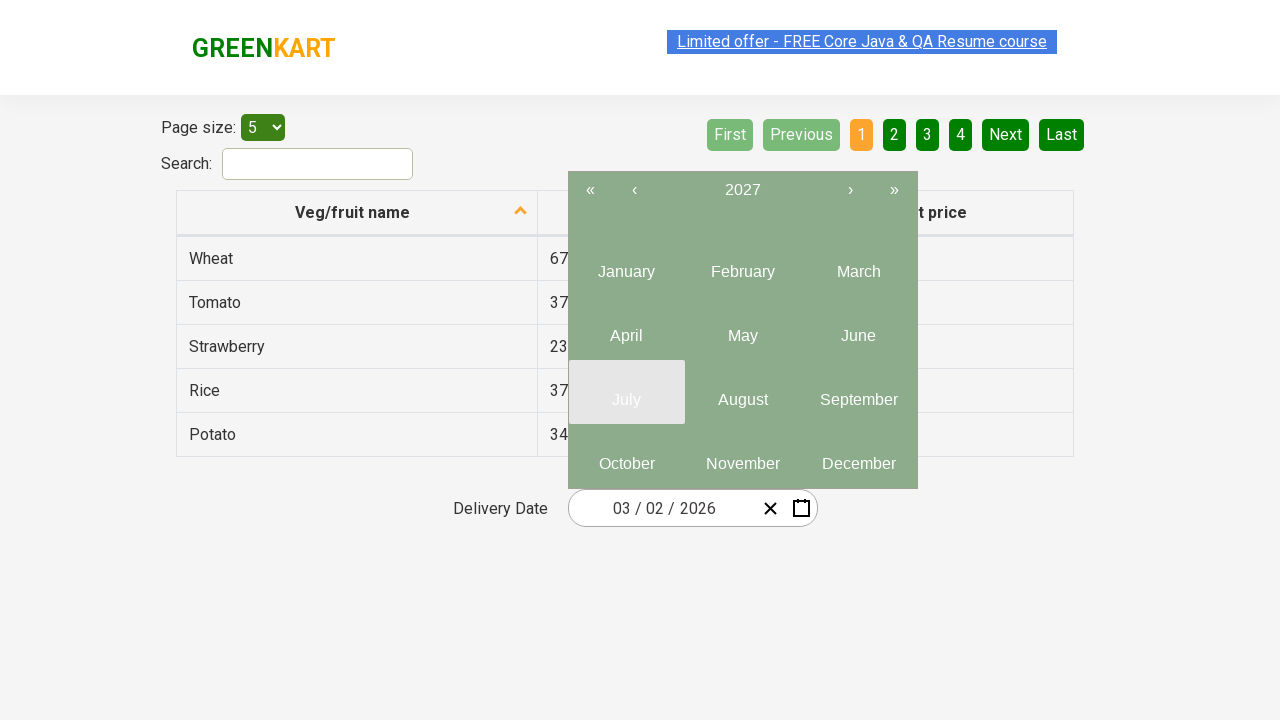

Selected month 6 (June) from calendar at (858, 328) on .react-calendar__year-view__months__month >> nth=5
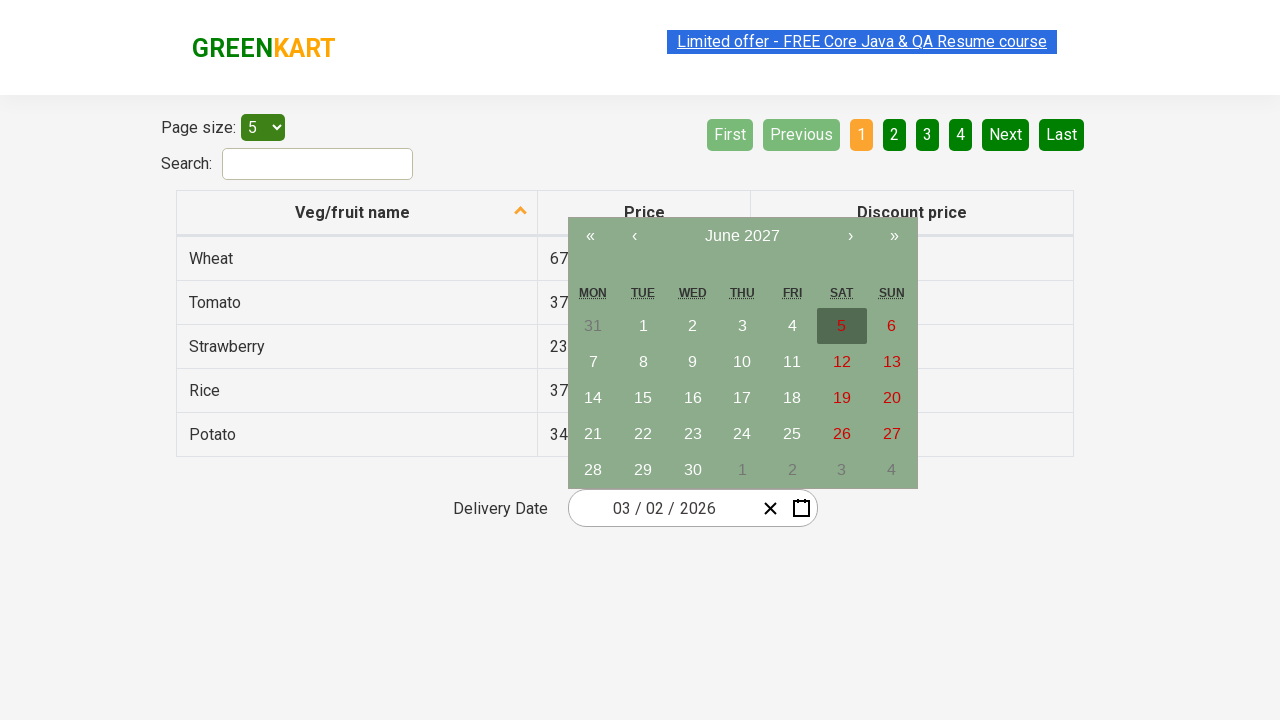

Selected date 15 from calendar at (643, 398) on abbr:has-text('15')
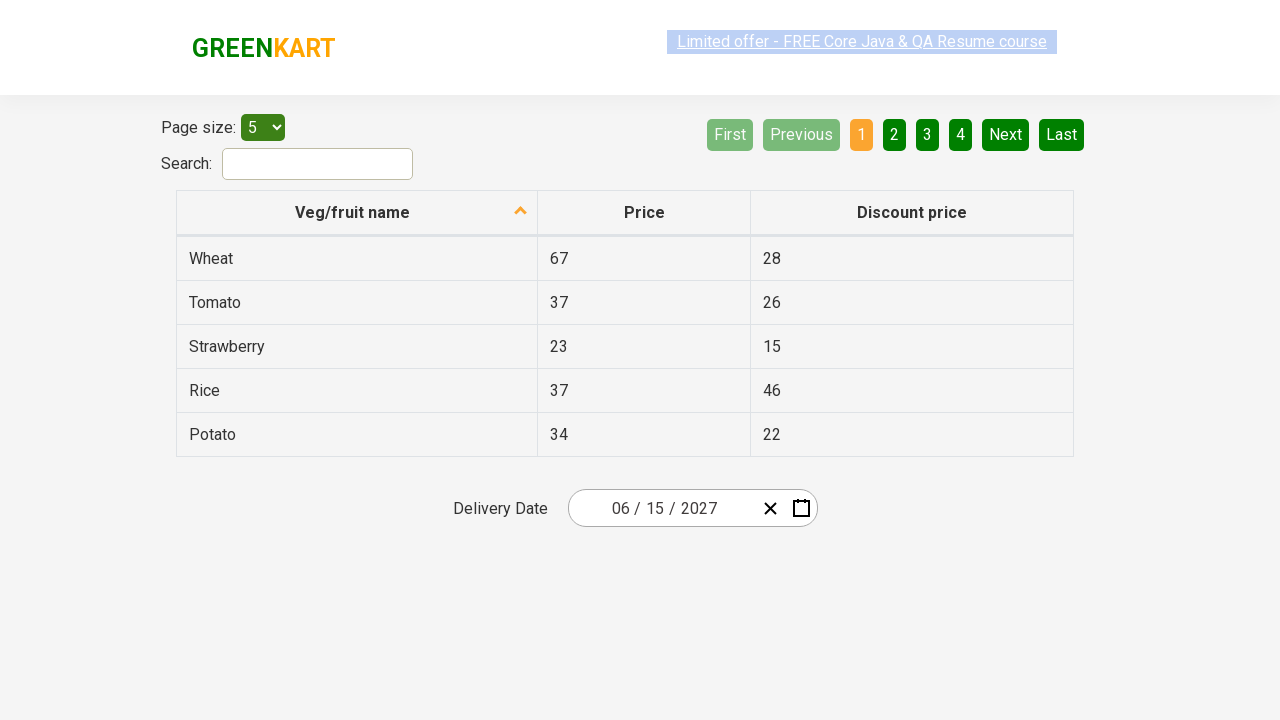

Verified input field 1: expected '6', got '6'
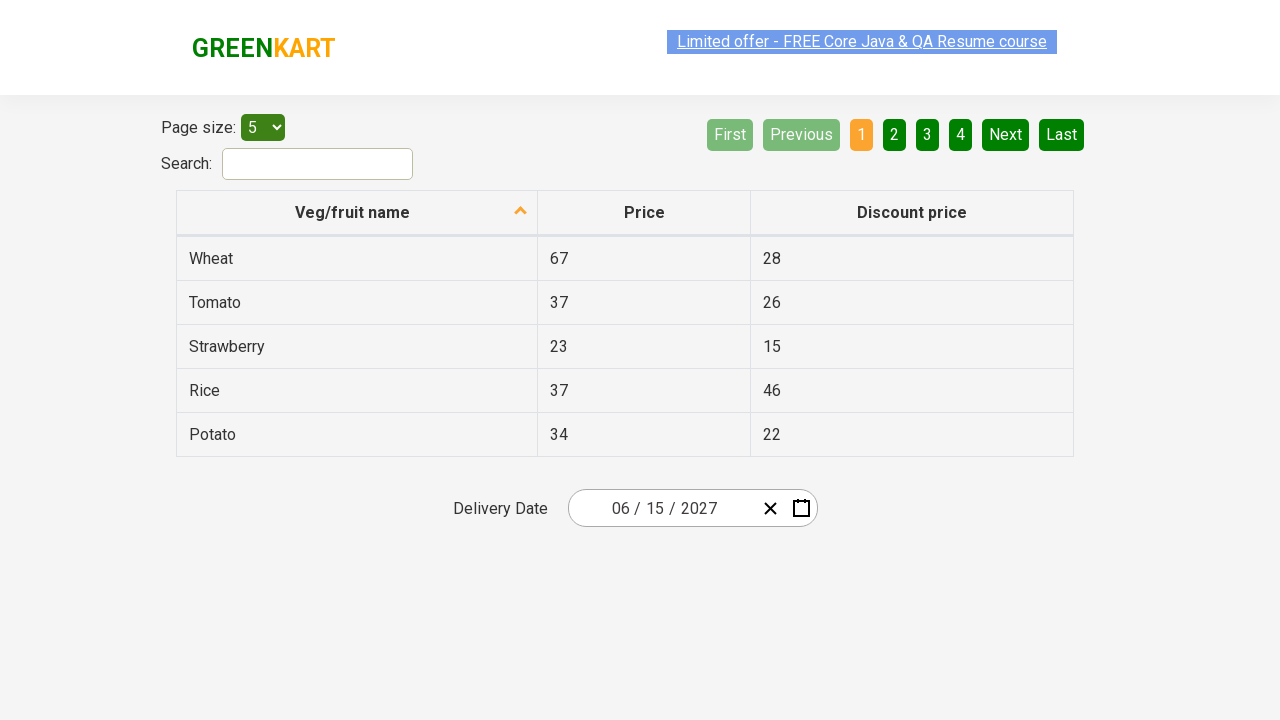

Verified input field 2: expected '15', got '15'
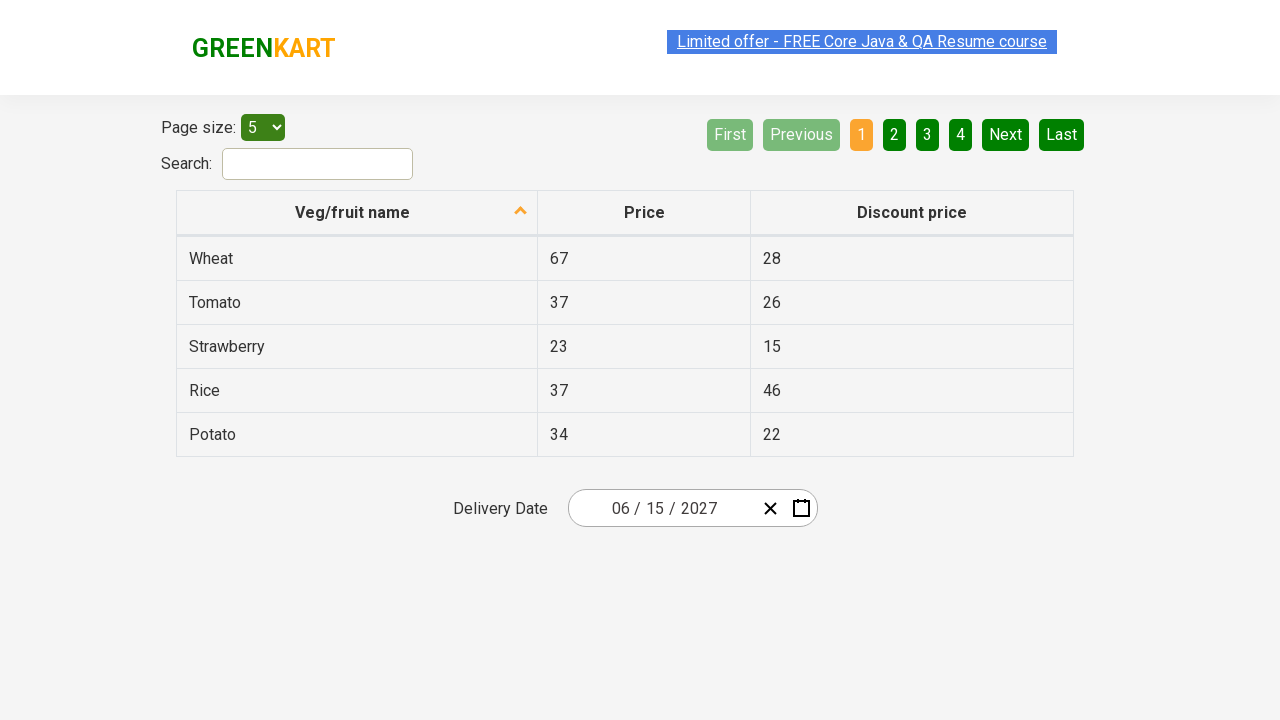

Verified input field 3: expected '2027', got '2027'
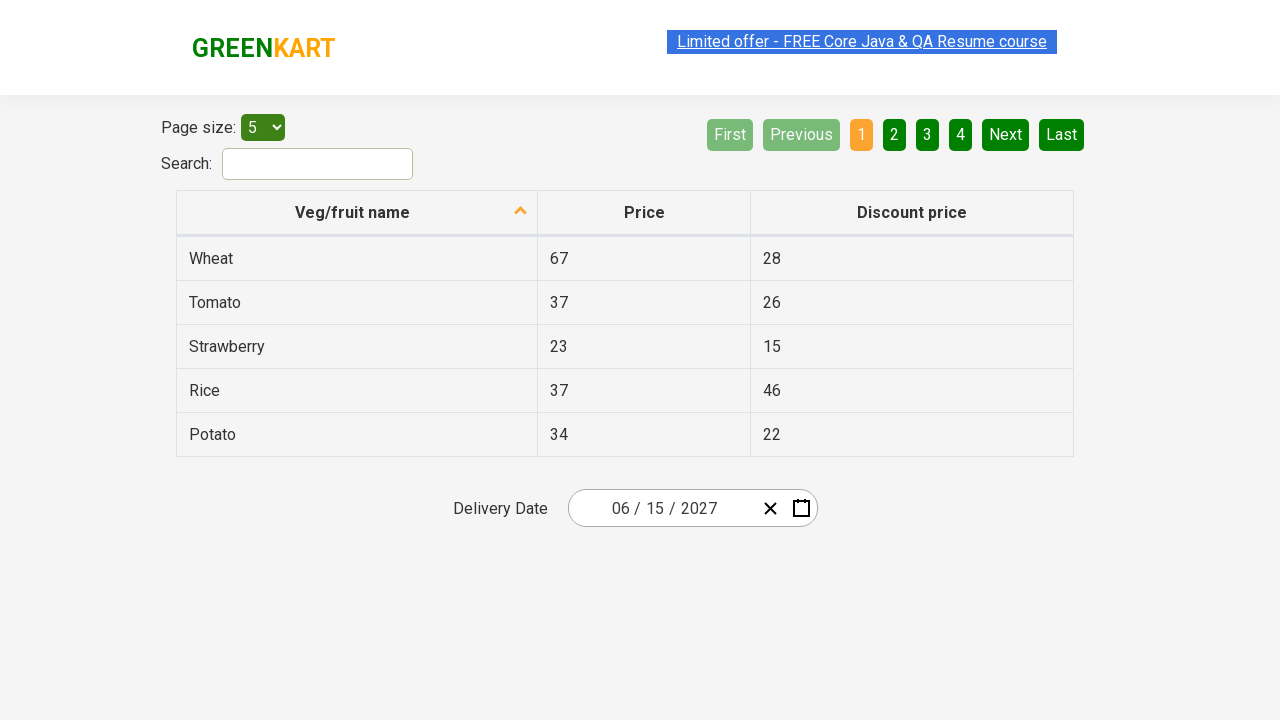

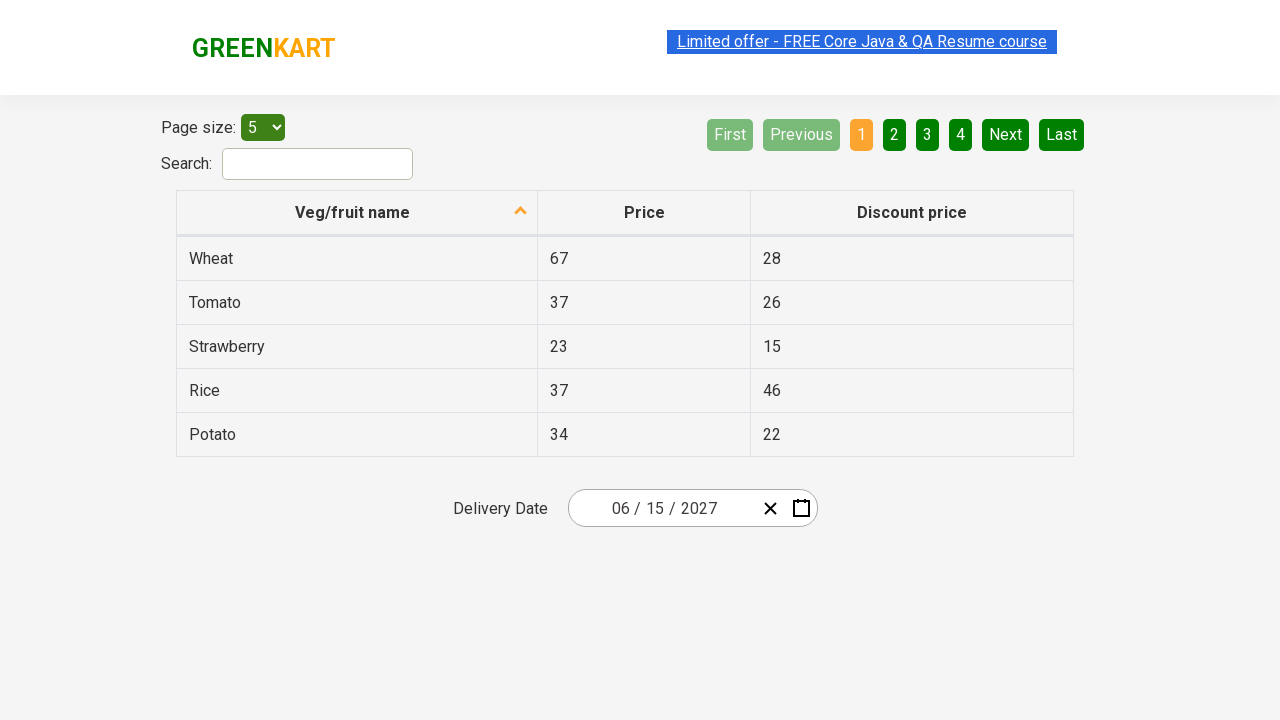